Tests various locator strategies by filling out a registration form including first name, last name, email, telephone, password fields and checking checkboxes

Starting URL: https://naveenautomationlabs.com/opencart/index.php?route=account/register

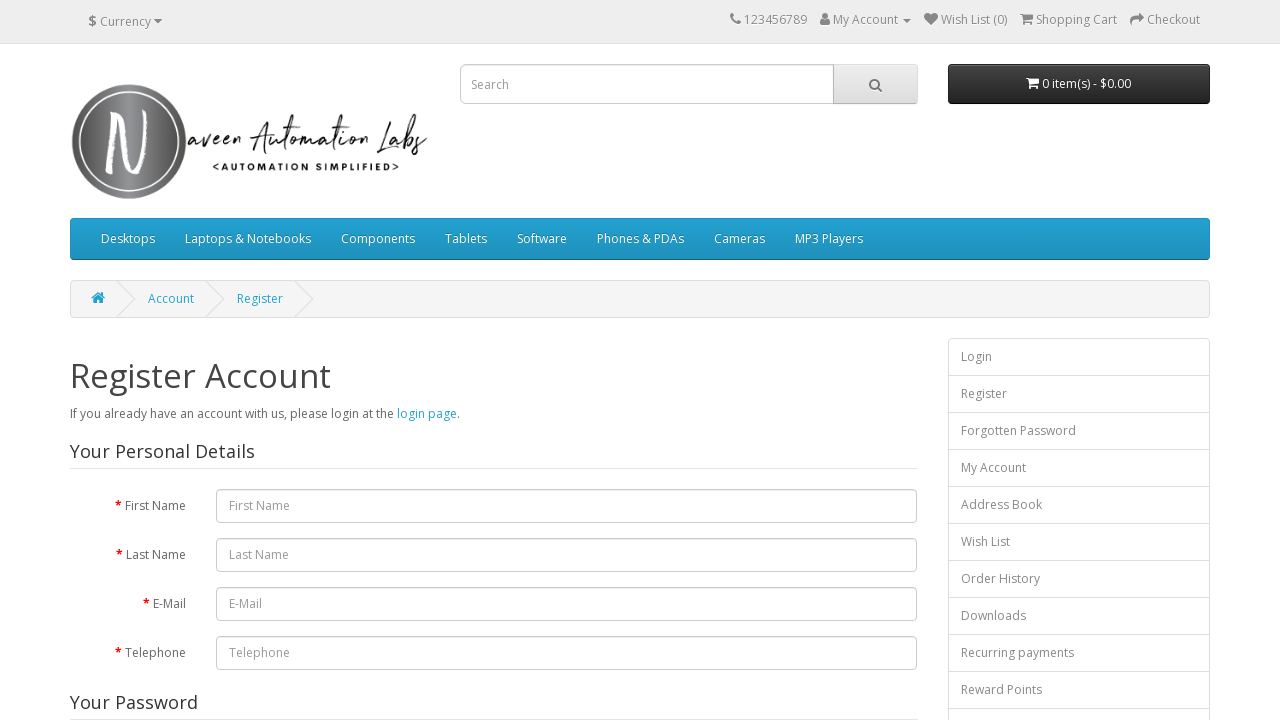

Filled first name field with 'Trunk' on #input-firstname
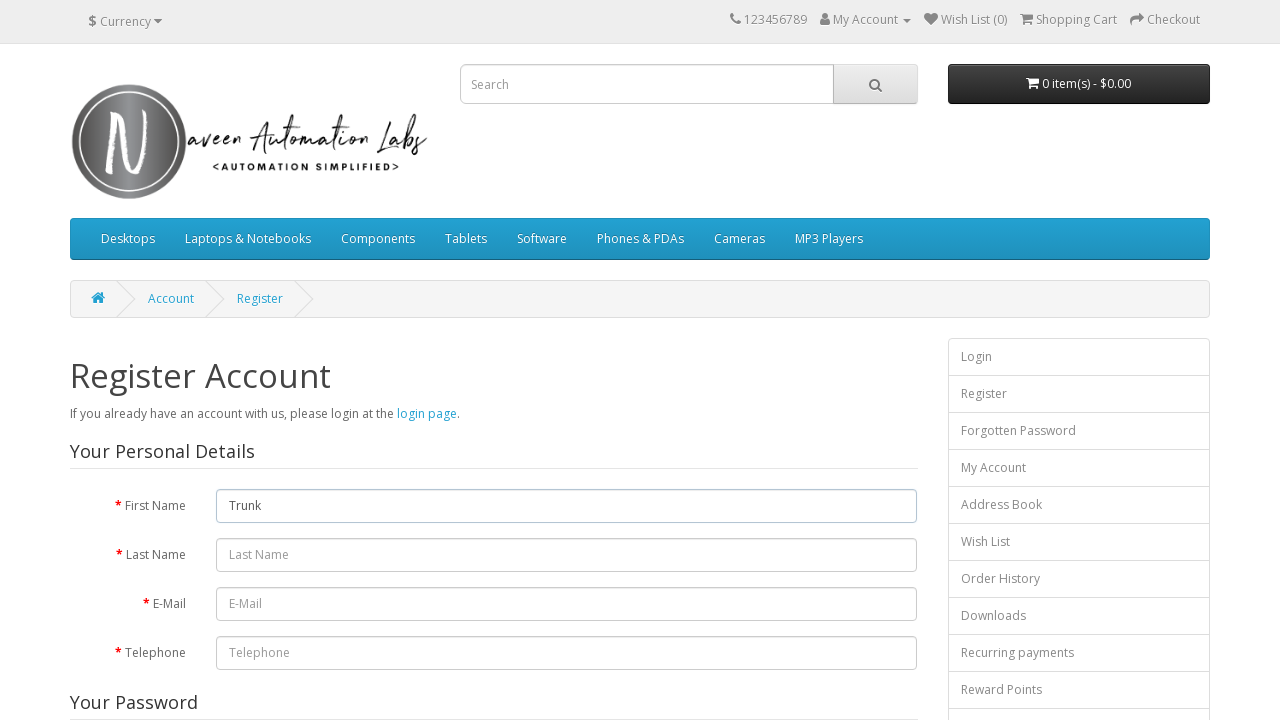

Filled last name field with 'David' on #input-lastname
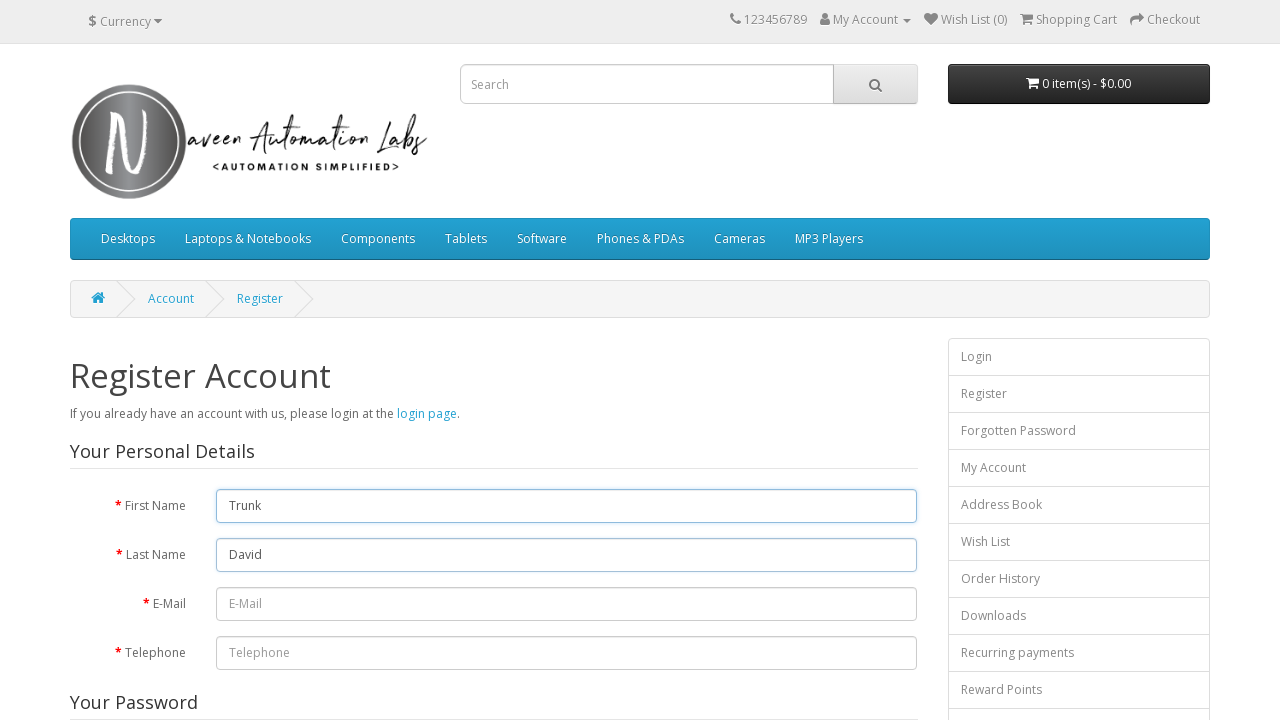

Filled email field with 'testuser7842@example.com' on input#input-email
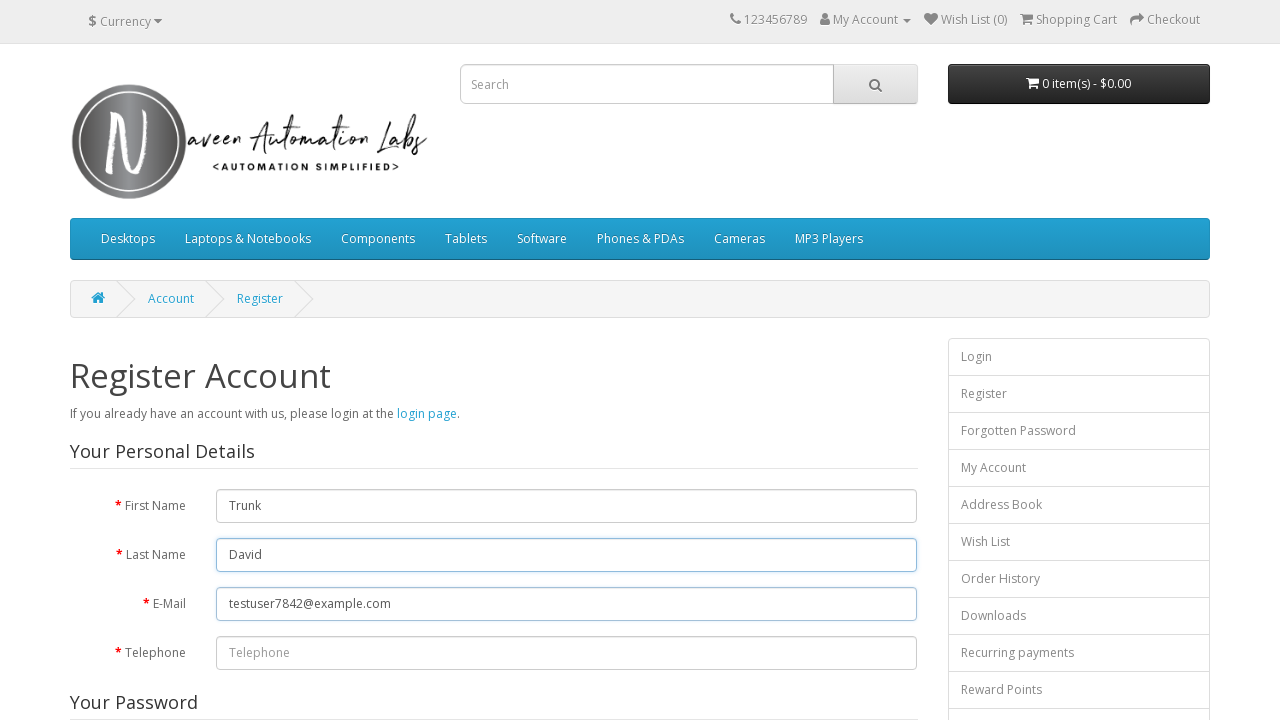

Filled telephone field with '12345456767' on input[name="telephone"]
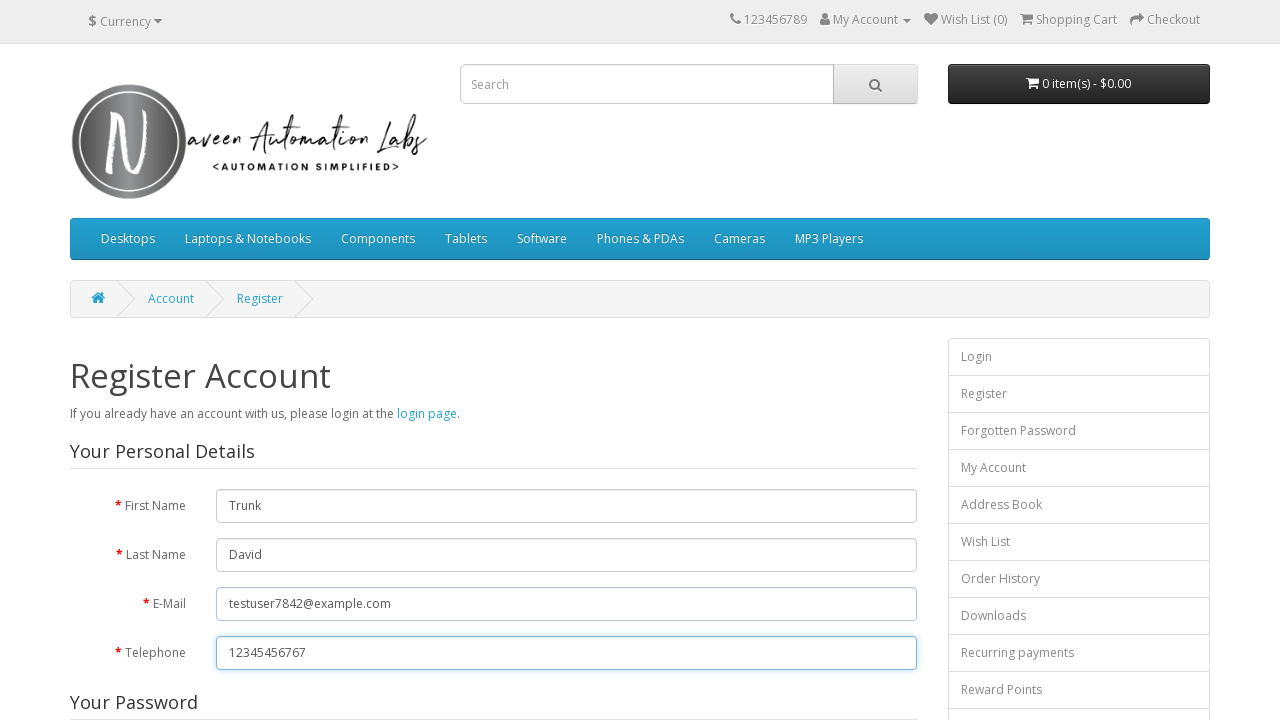

Checked privacy policy agreement checkbox at (825, 424) on input[name="agree"]
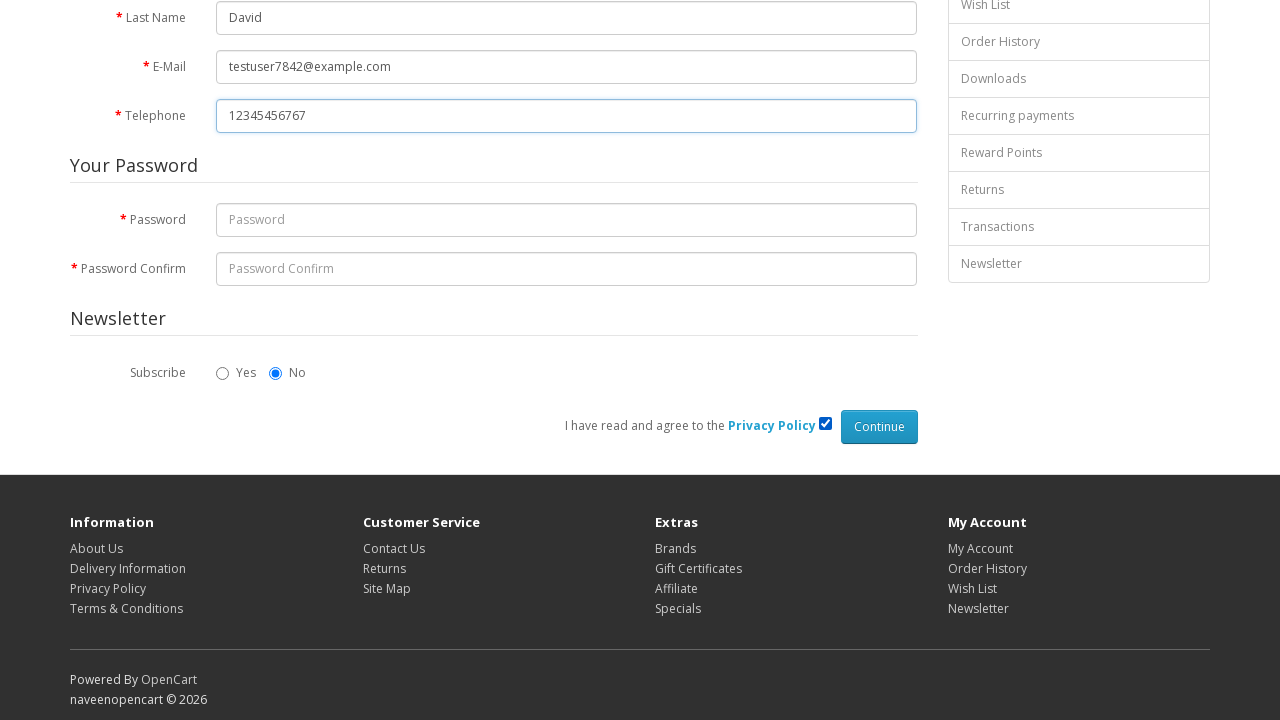

Filled password field with '12345678' on #input-password
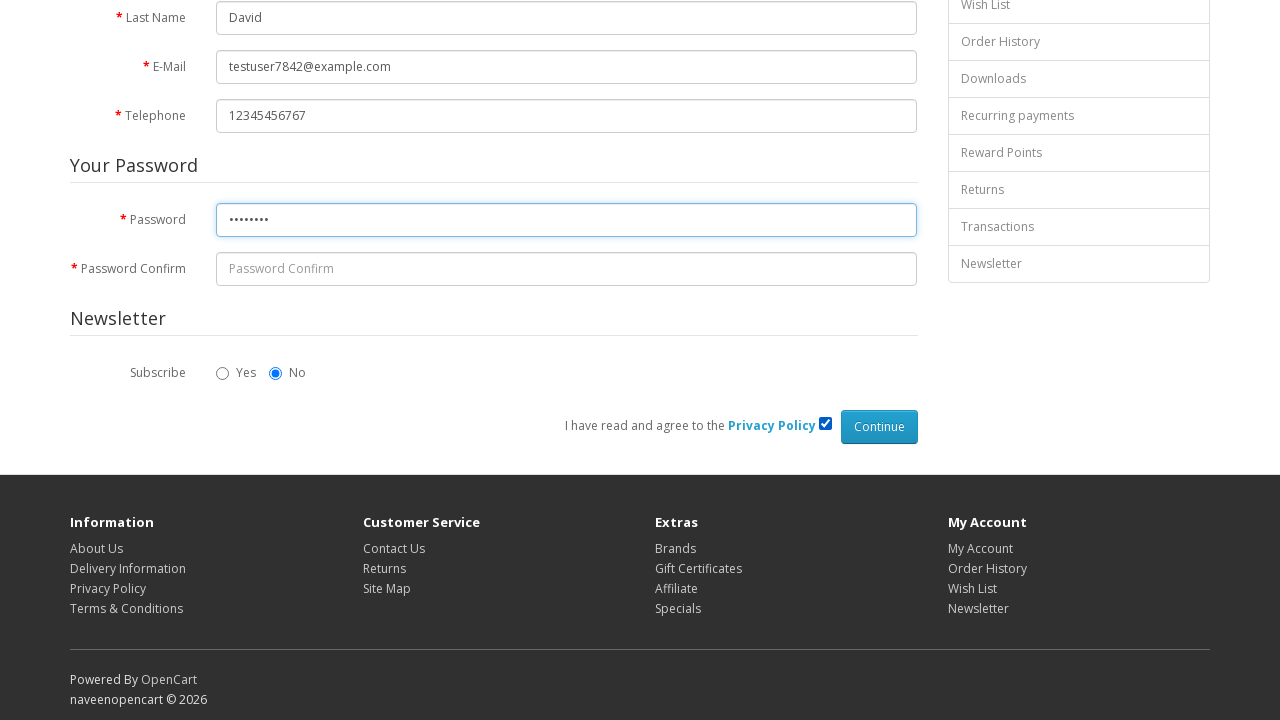

Filled password confirmation field with '12345678' on #input-confirm
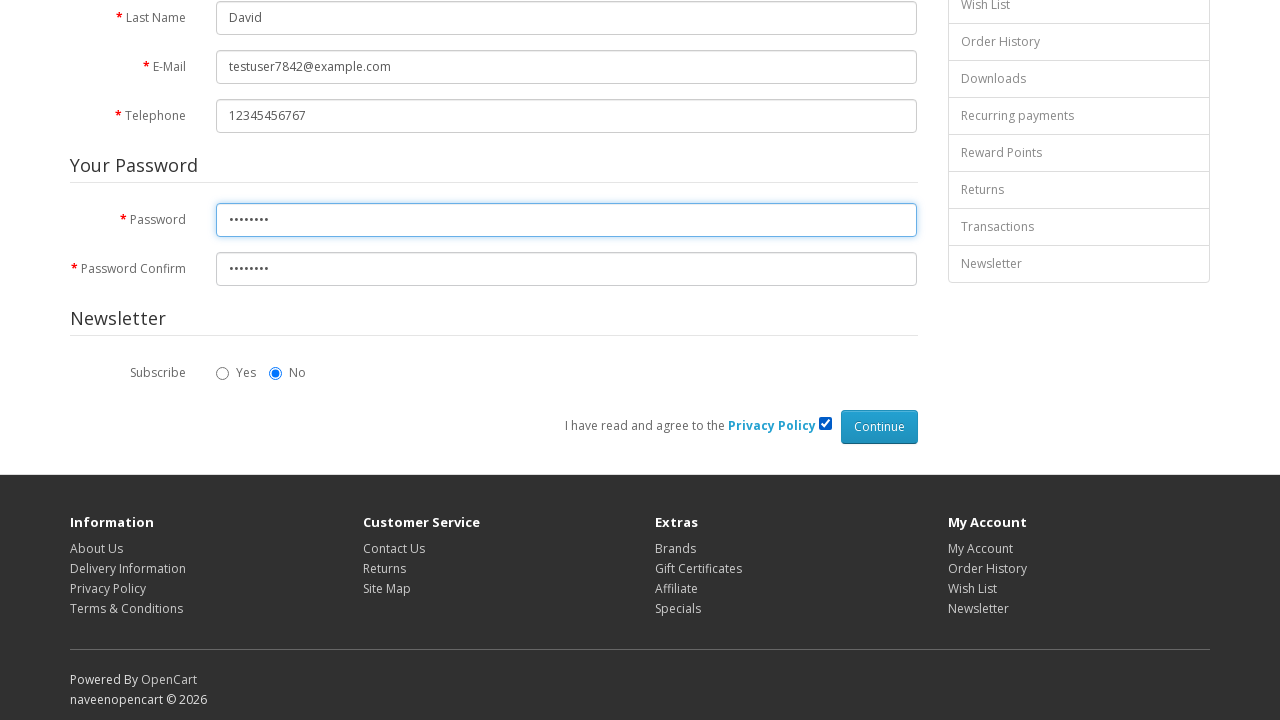

Filled search box with 'macbook' on input[name="search"]
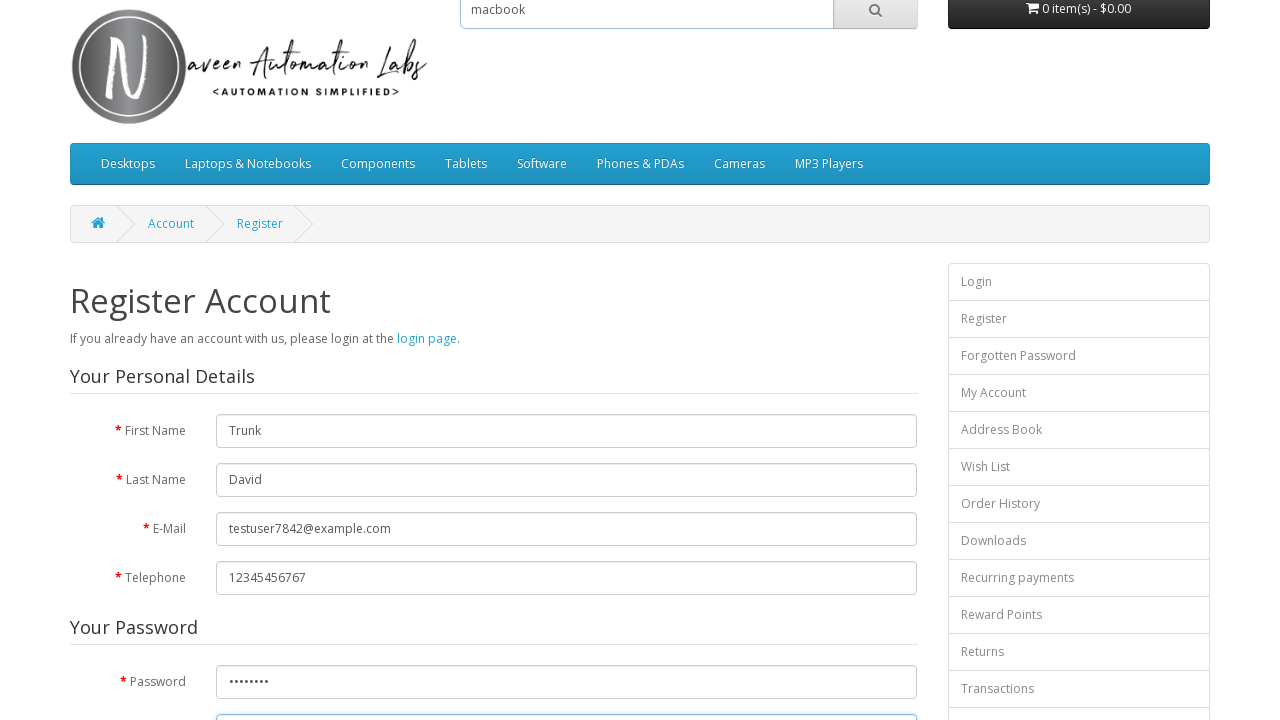

Clicked 'Yes' radio button for newsletter subscription at (223, 373) on internal:role=radio[name="Yes"i]
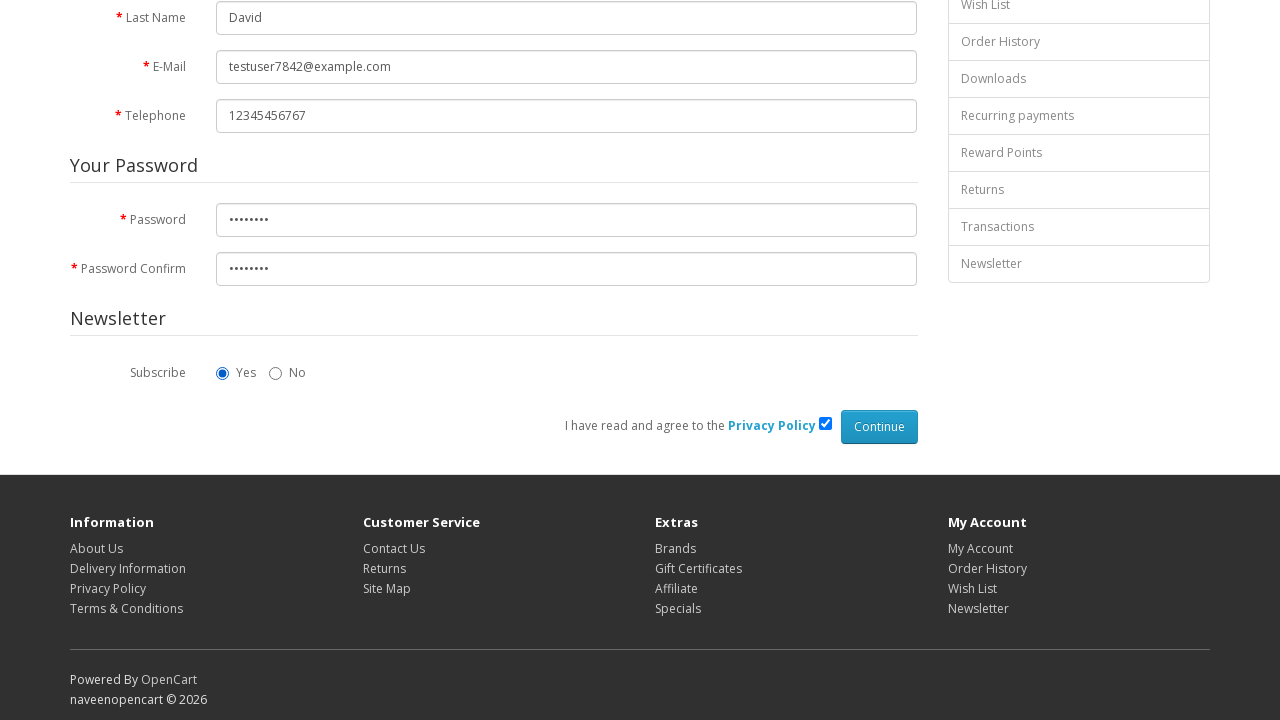

Checked checkbox on internal:role=checkbox
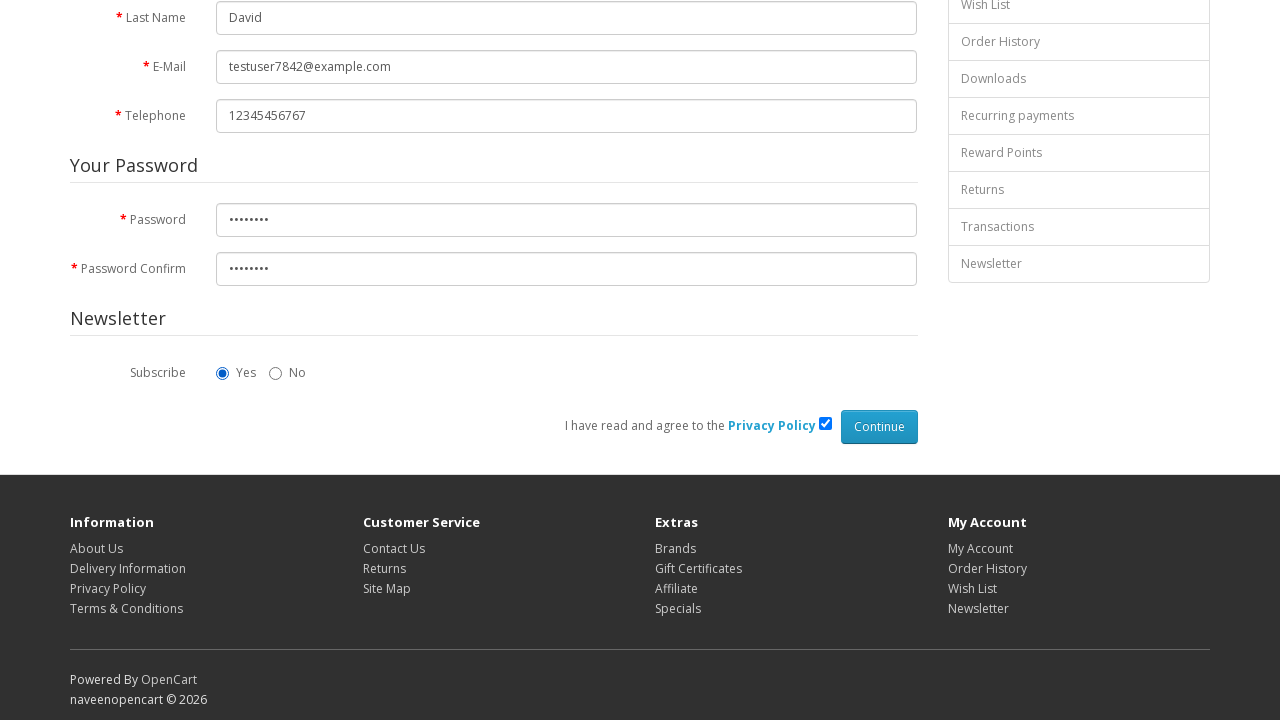

Clicked Continue button to complete registration form at (879, 427) on internal:role=button[name="Continue"i]
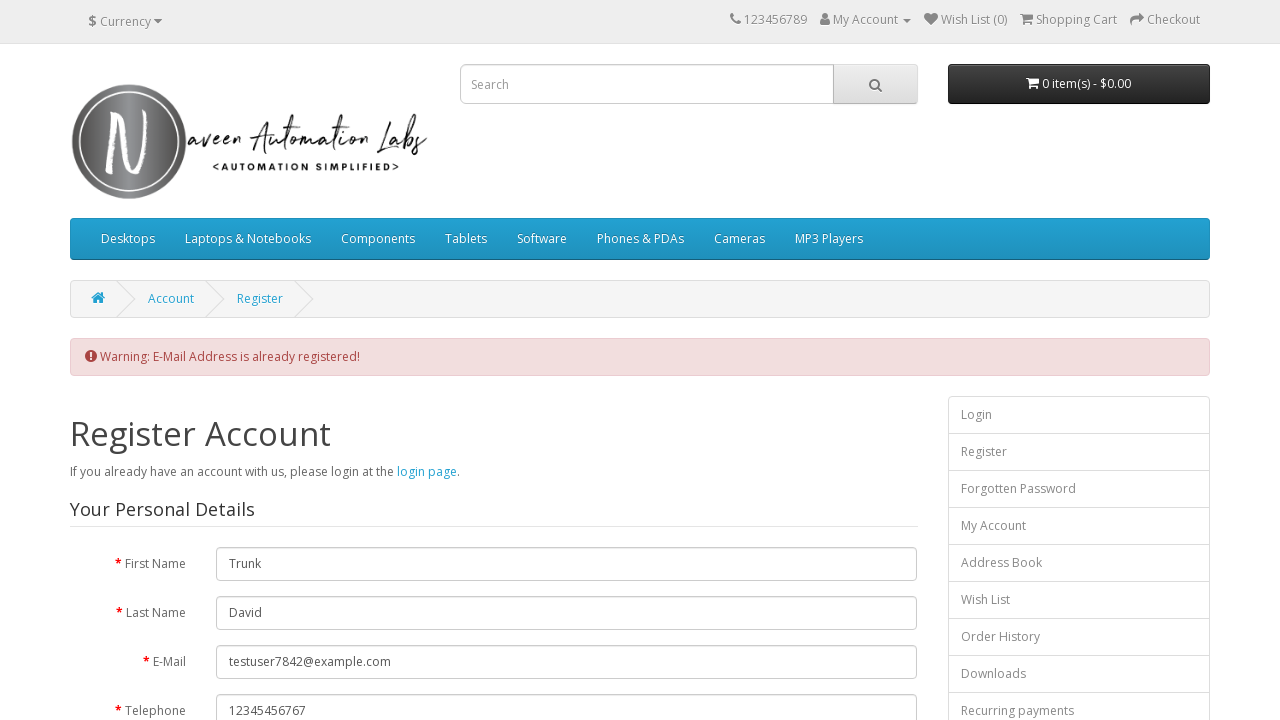

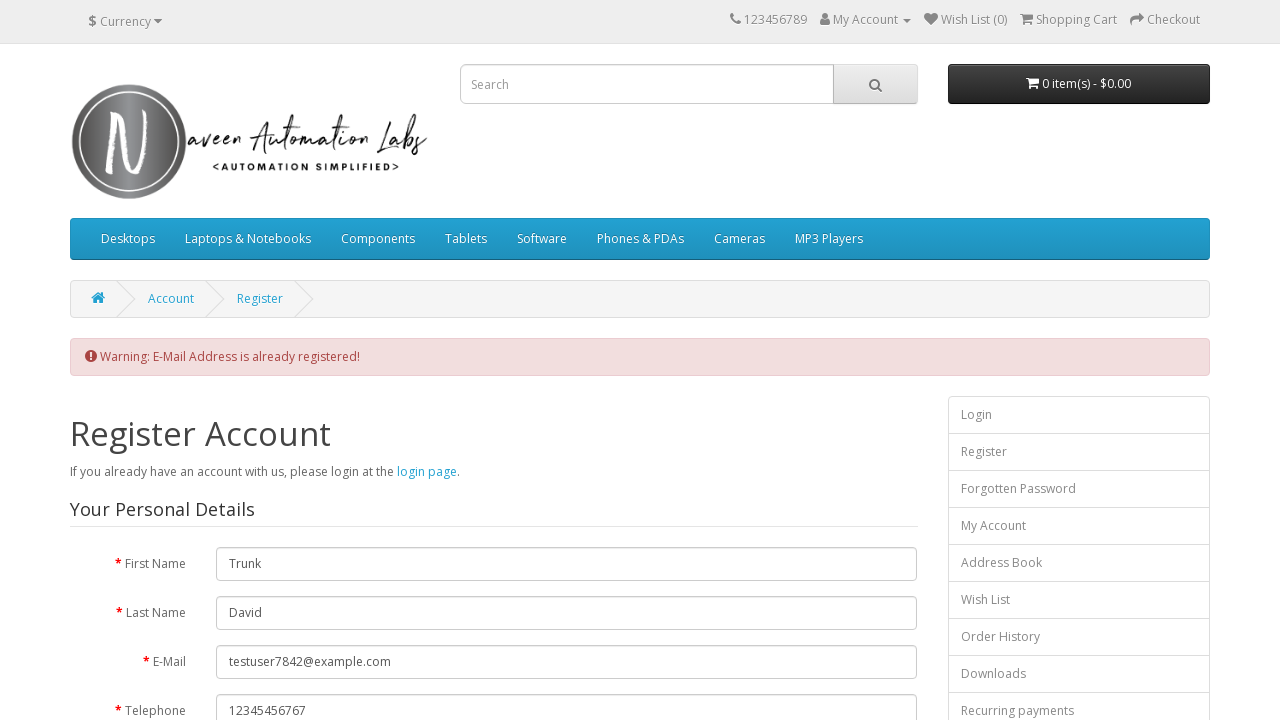